Tests a loading images page by waiting for a landscape image element to appear, then verifies that an award image element is present and has a source attribute

Starting URL: https://bonigarcia.dev/selenium-webdriver-java/loading-images.html

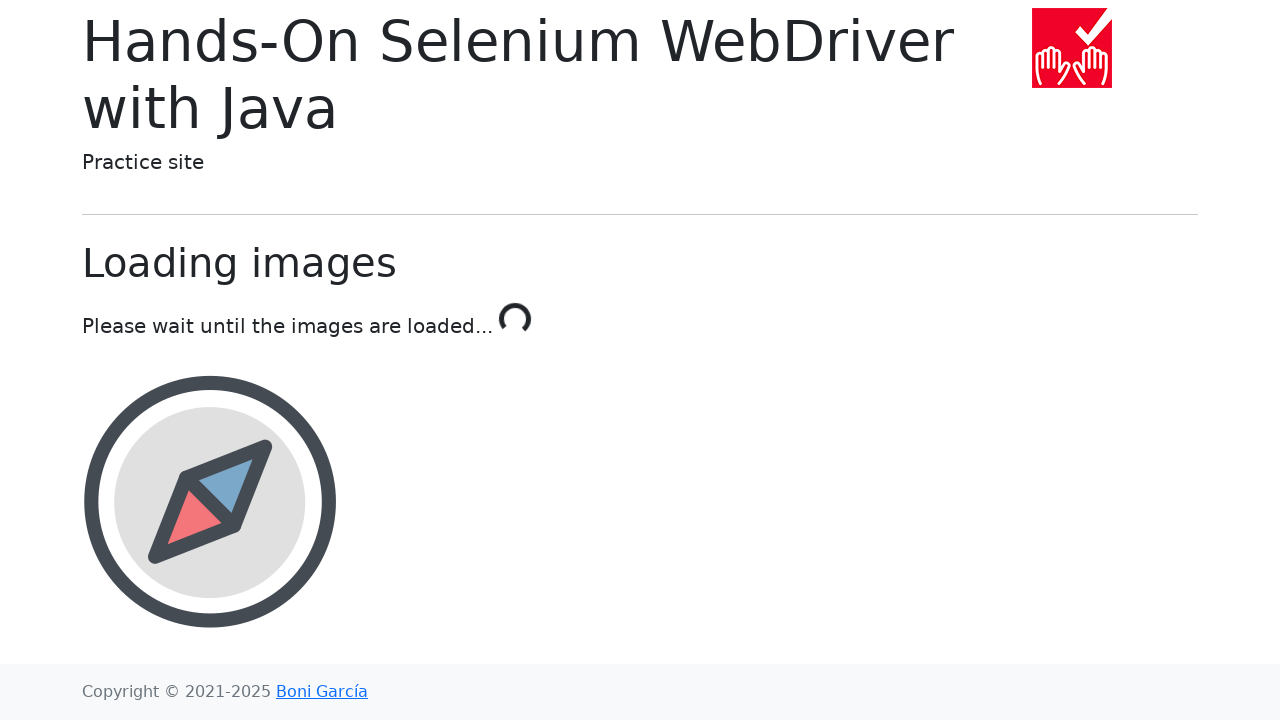

Waited for landscape image element to appear
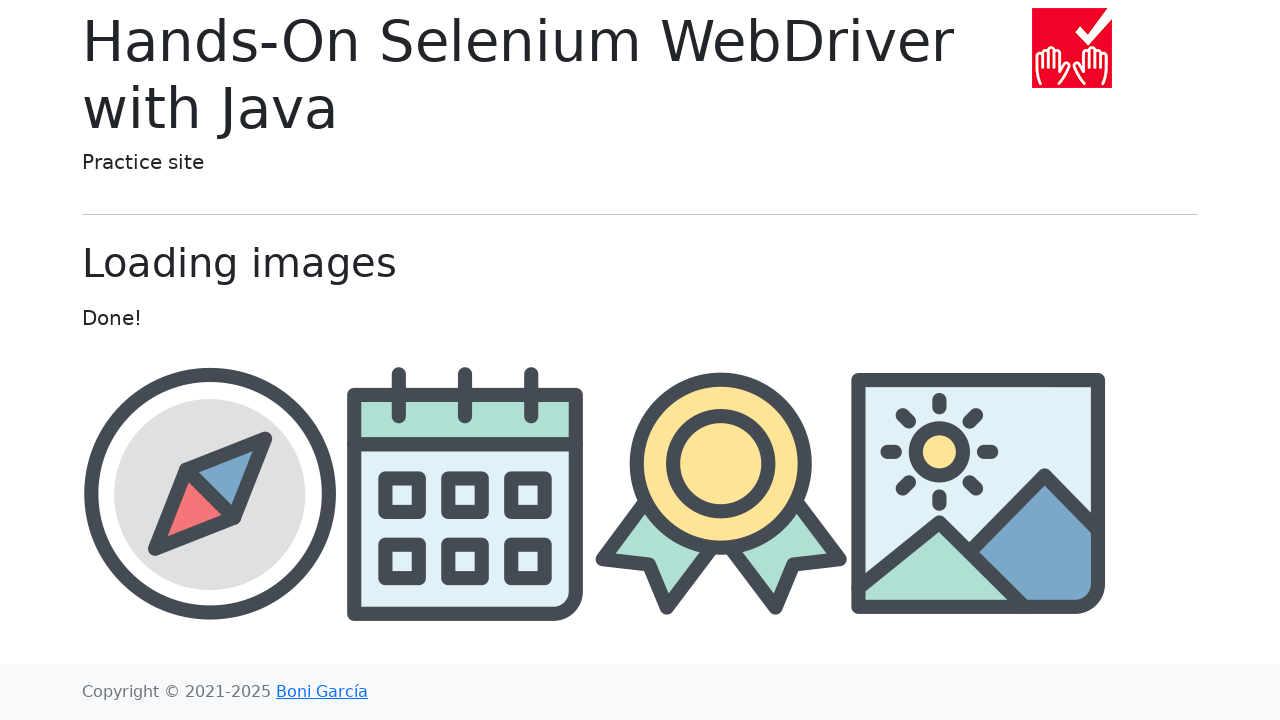

Verified award image element is present
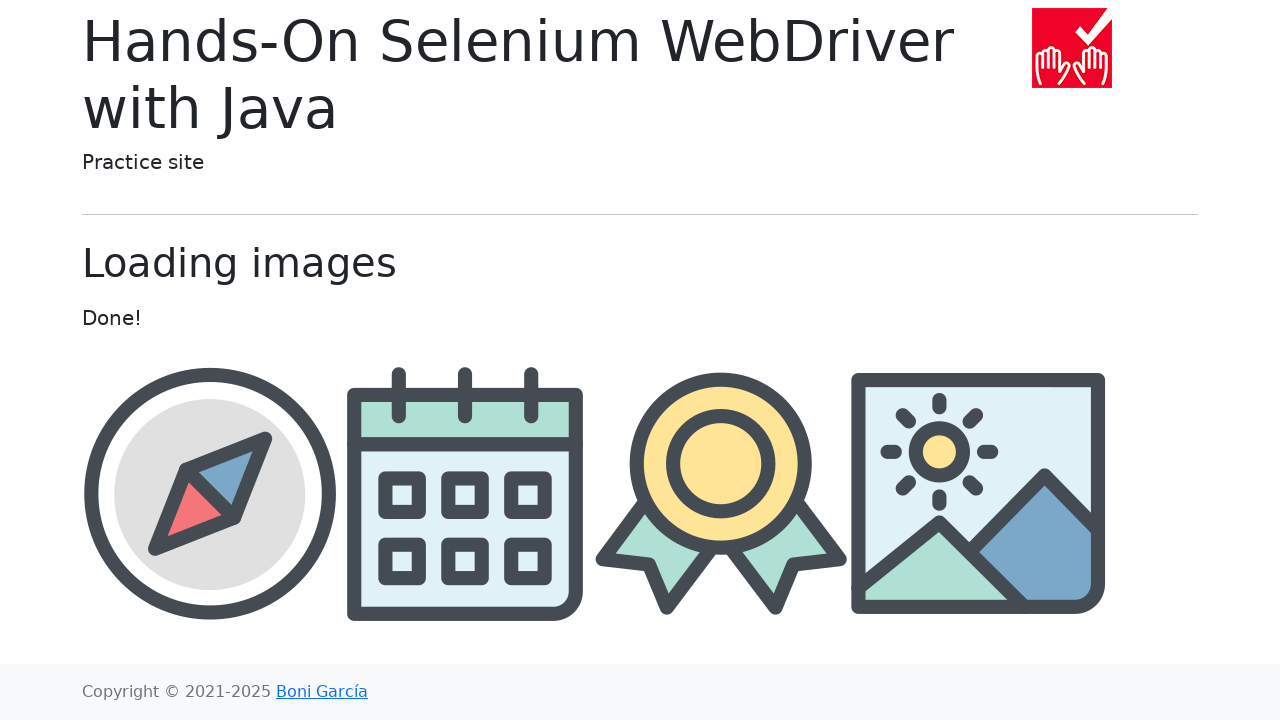

Confirmed award image has a source attribute
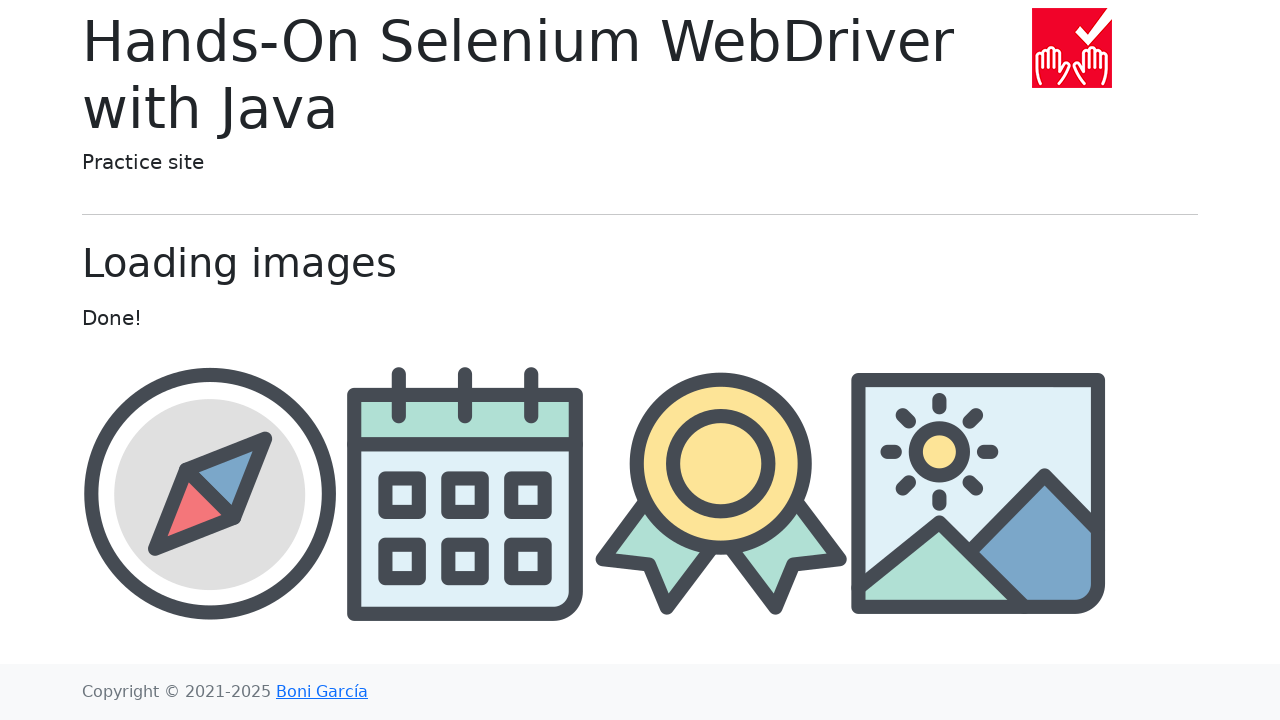

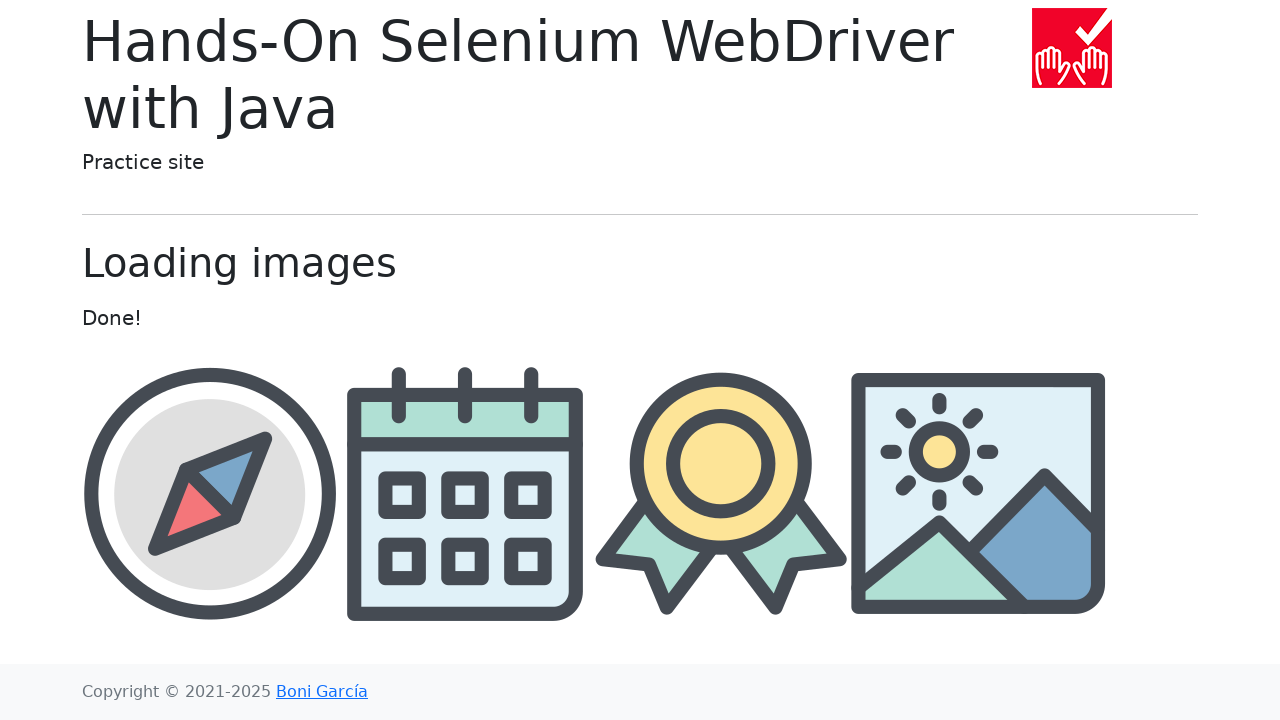